Tests that a specific element on the page is hidden/not displayed by checking its visibility status

Starting URL: https://www.automationtesting.co.uk/hiddenElements.html

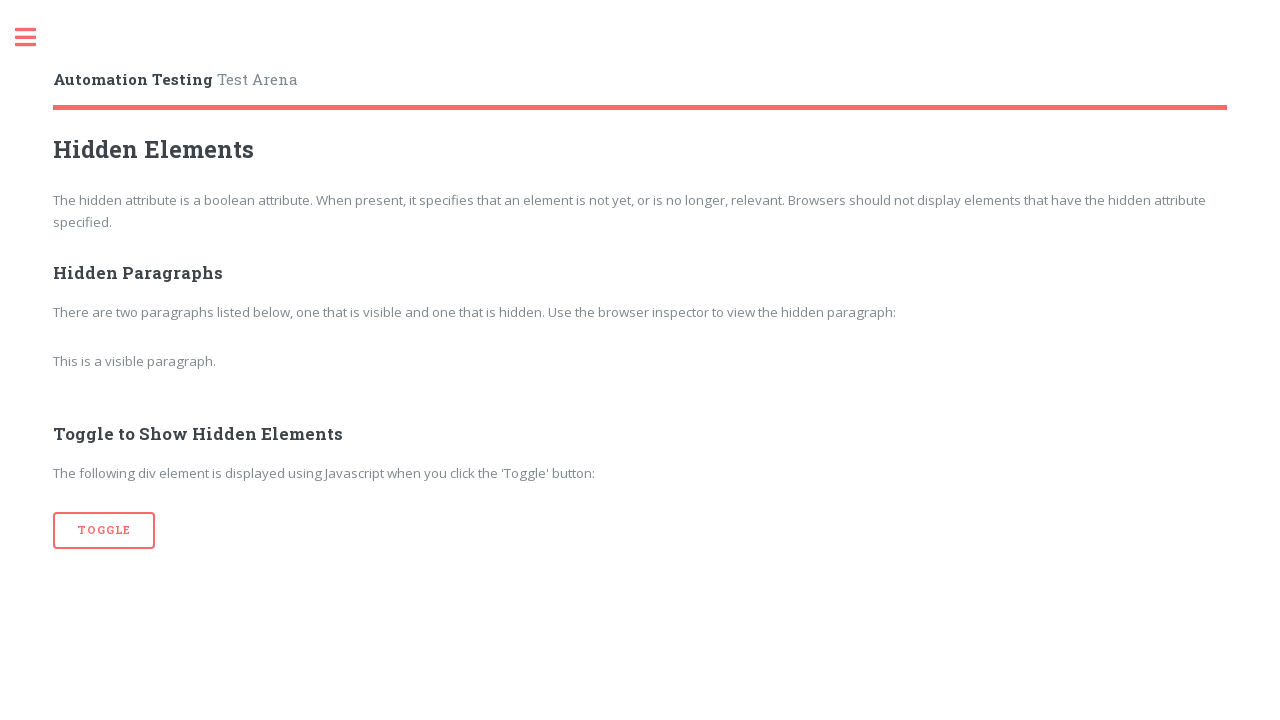

Navigated to hiddenElements test page
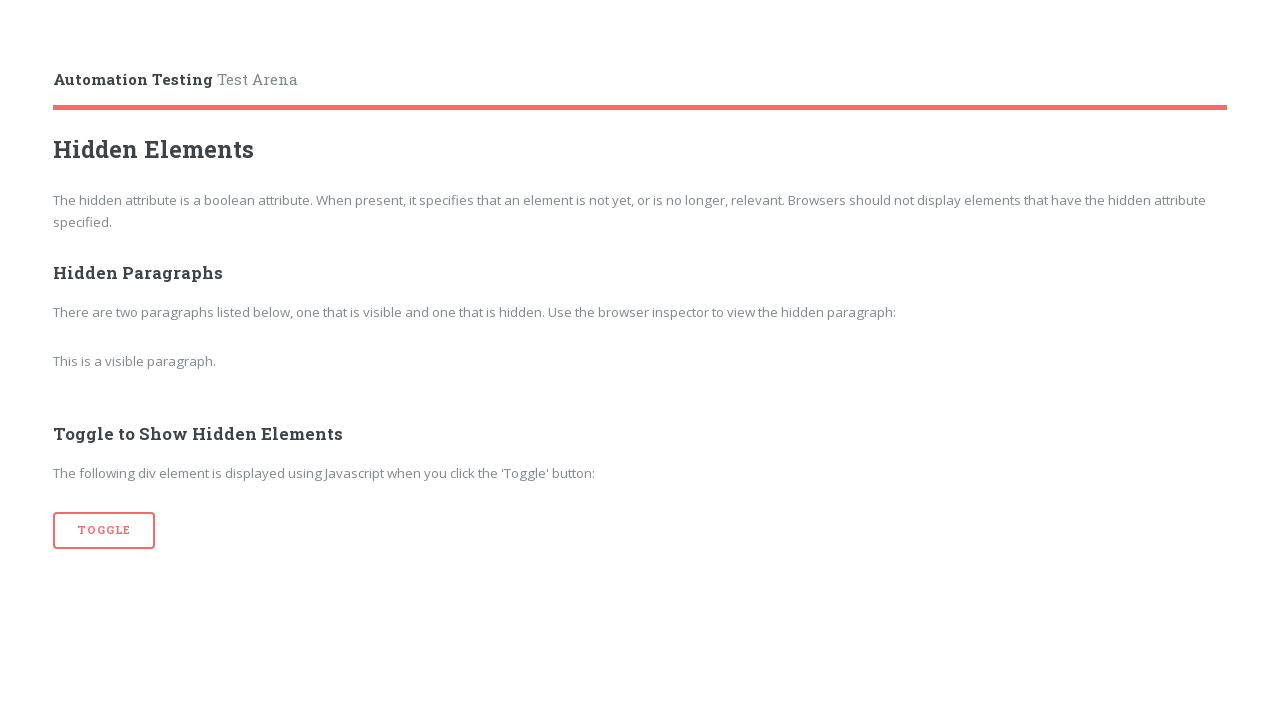

Located the second paragraph element
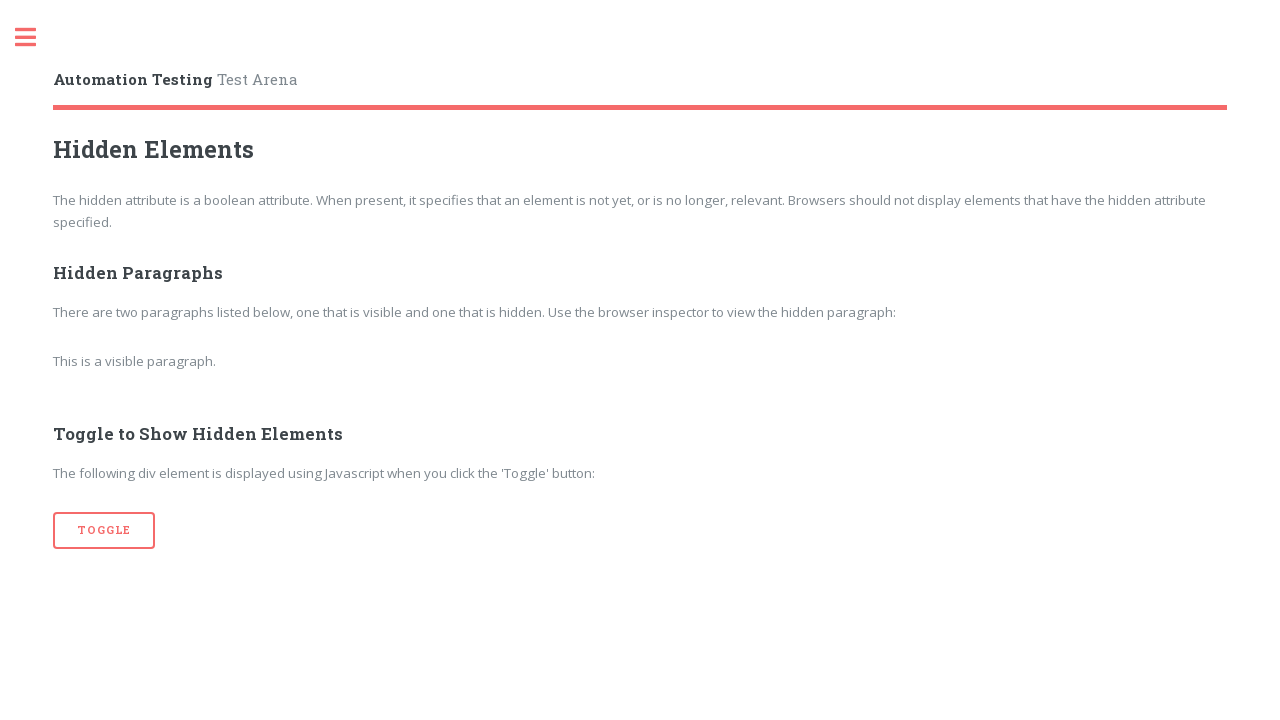

Verified that the second paragraph element is hidden
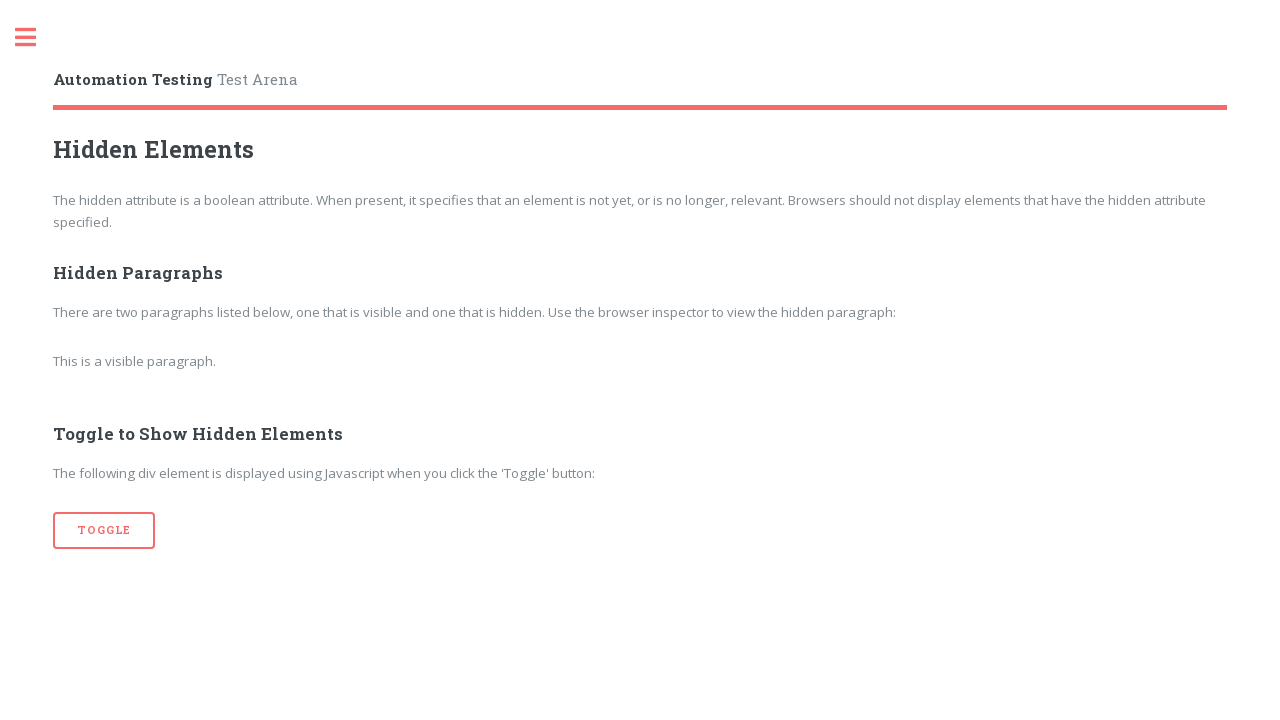

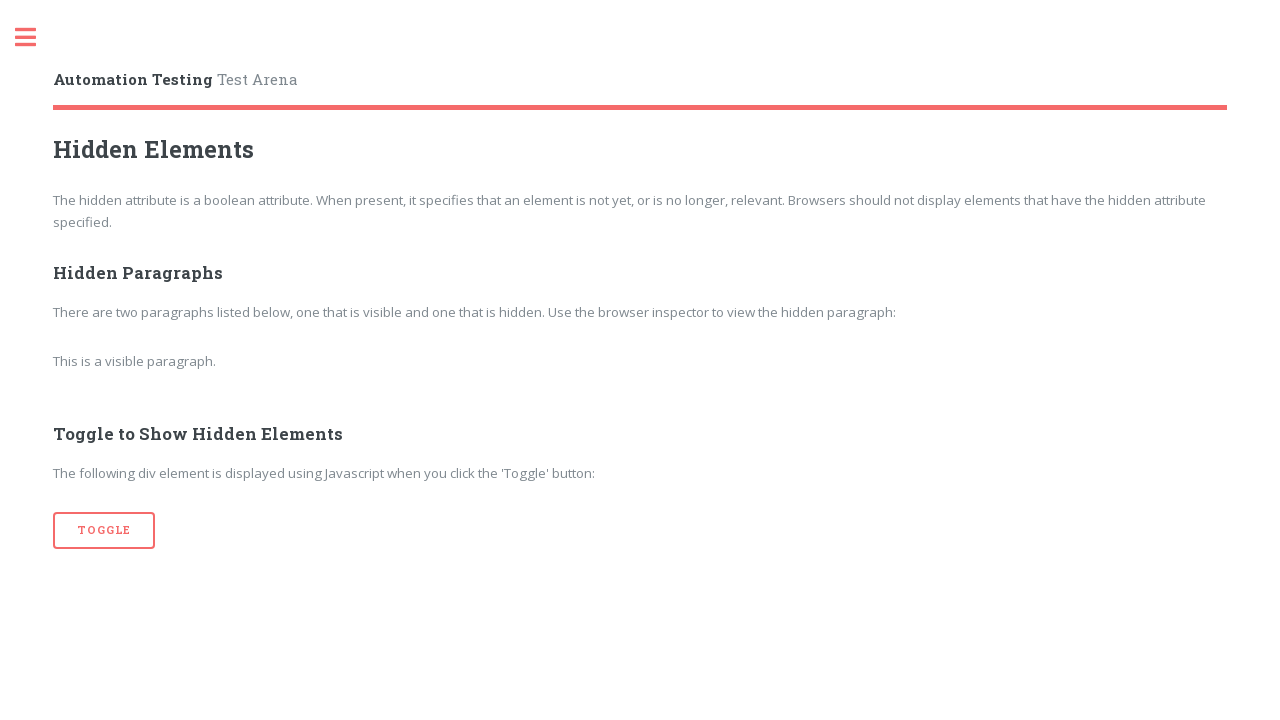